Navigates to Basic Elements section and tests JavaScript alert functionality by triggering an alert and validating its message

Starting URL: http://automationbykrishna.com/

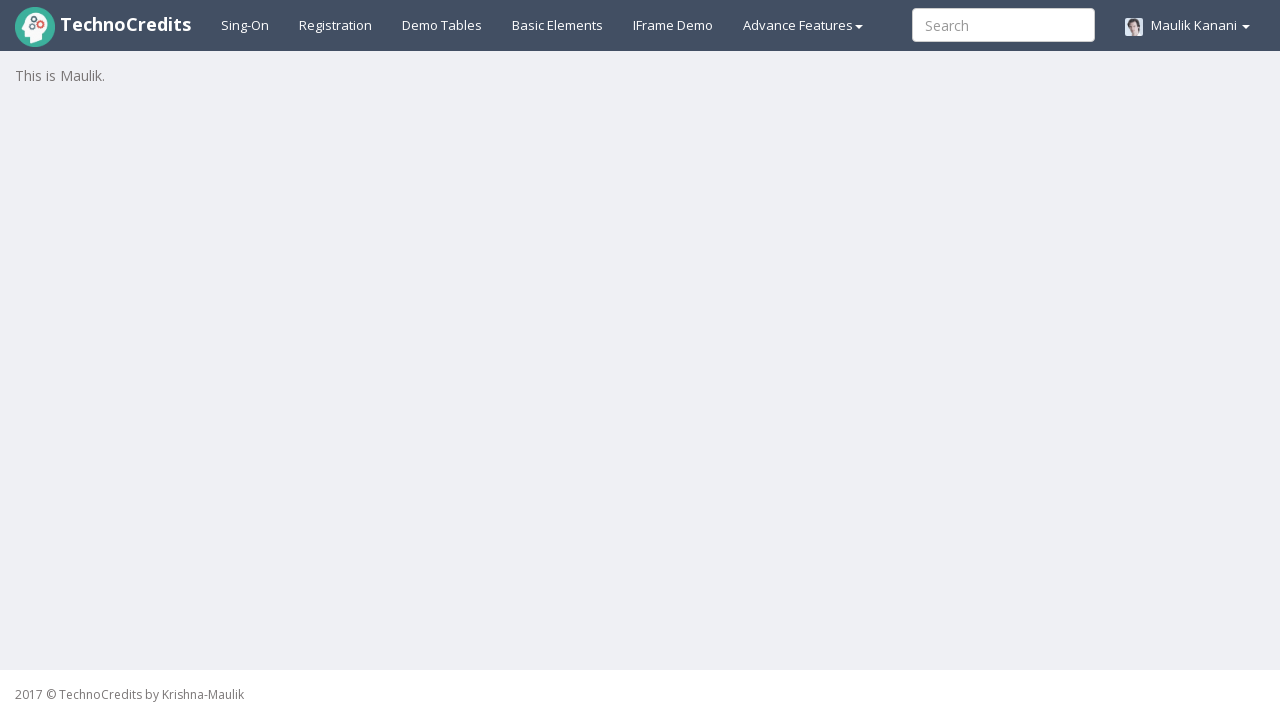

Clicked on Basic Elements link at (558, 25) on a#basicelements
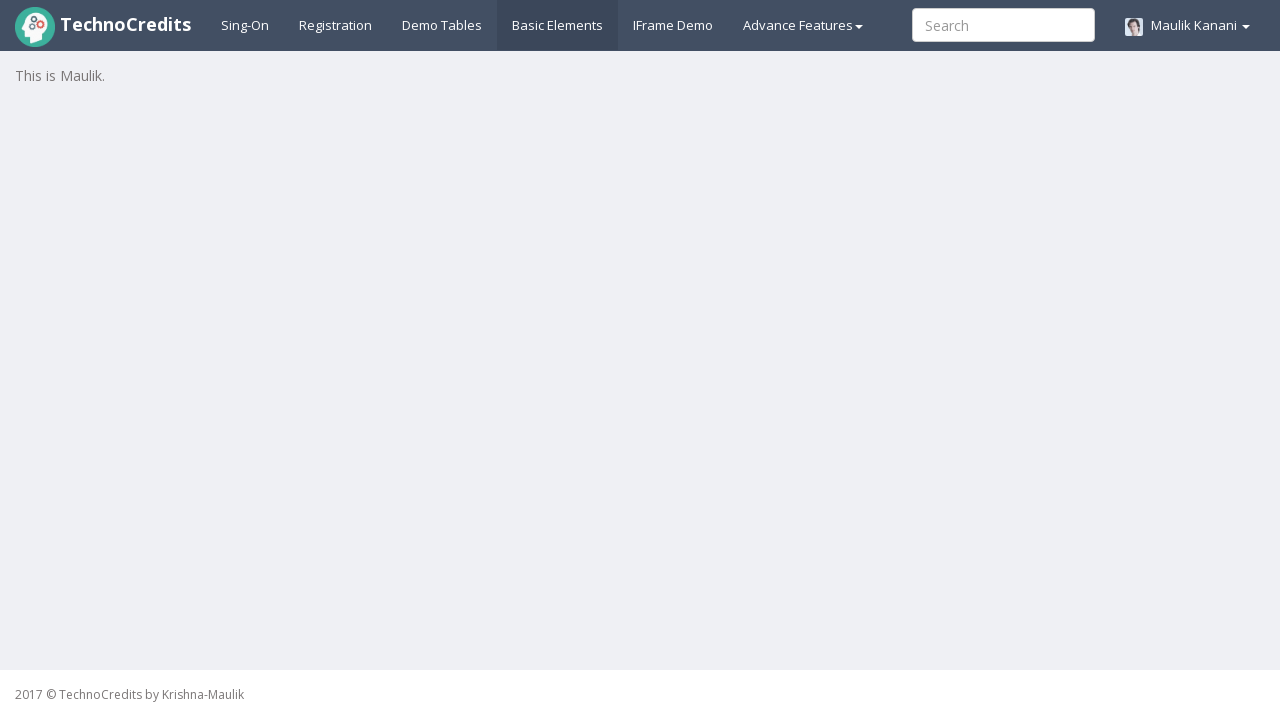

Waited for page to load (3000ms)
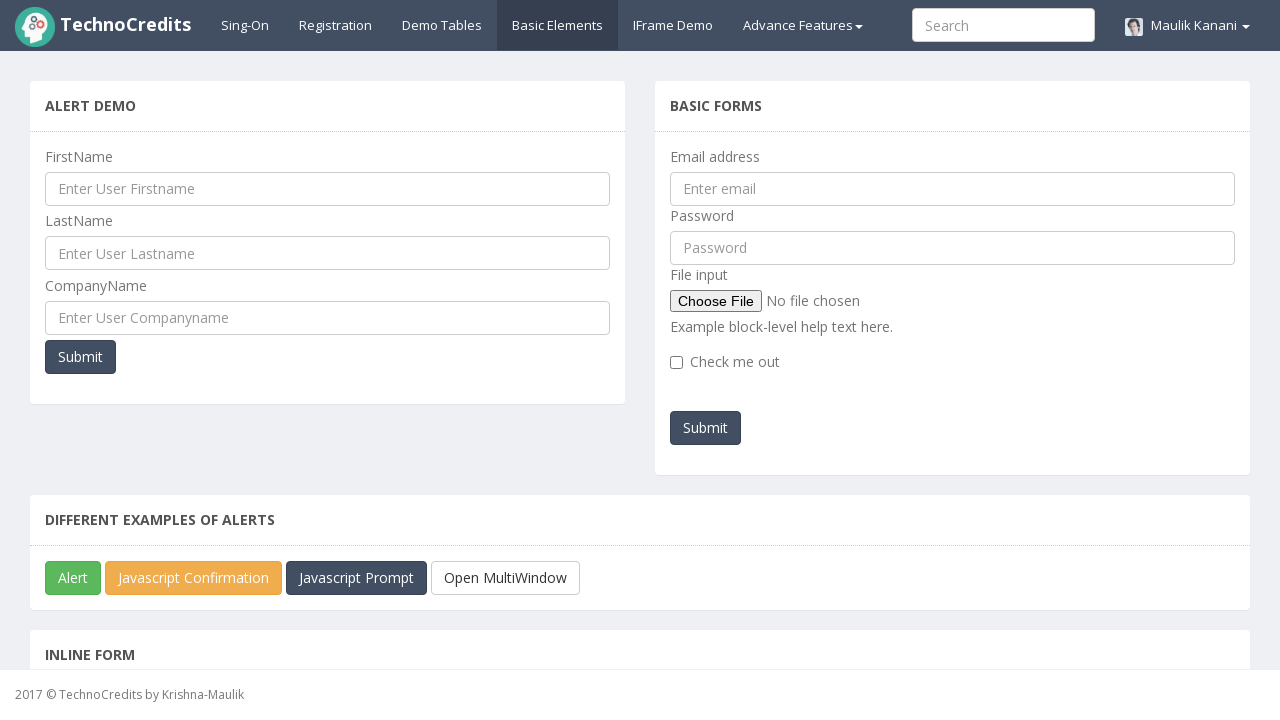

Clicked on JavaScript alert button at (73, 578) on button#javascriptAlert
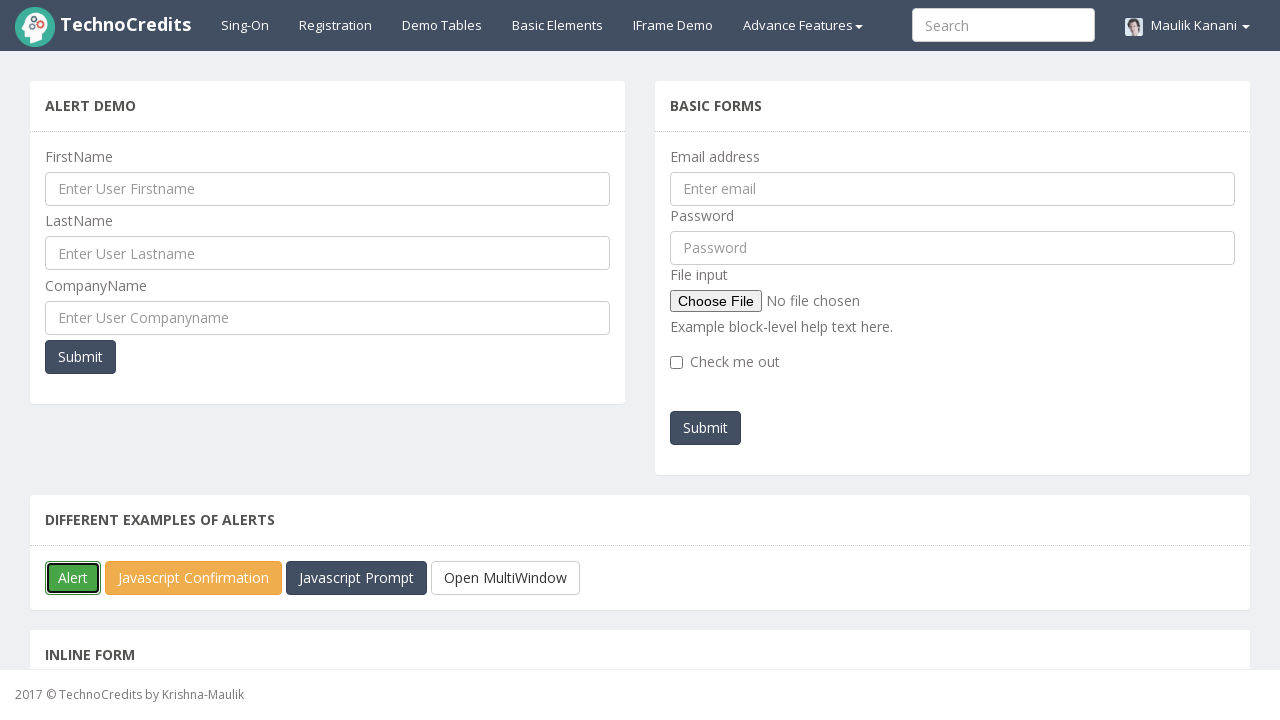

Registered initial dialog handler to accept alerts
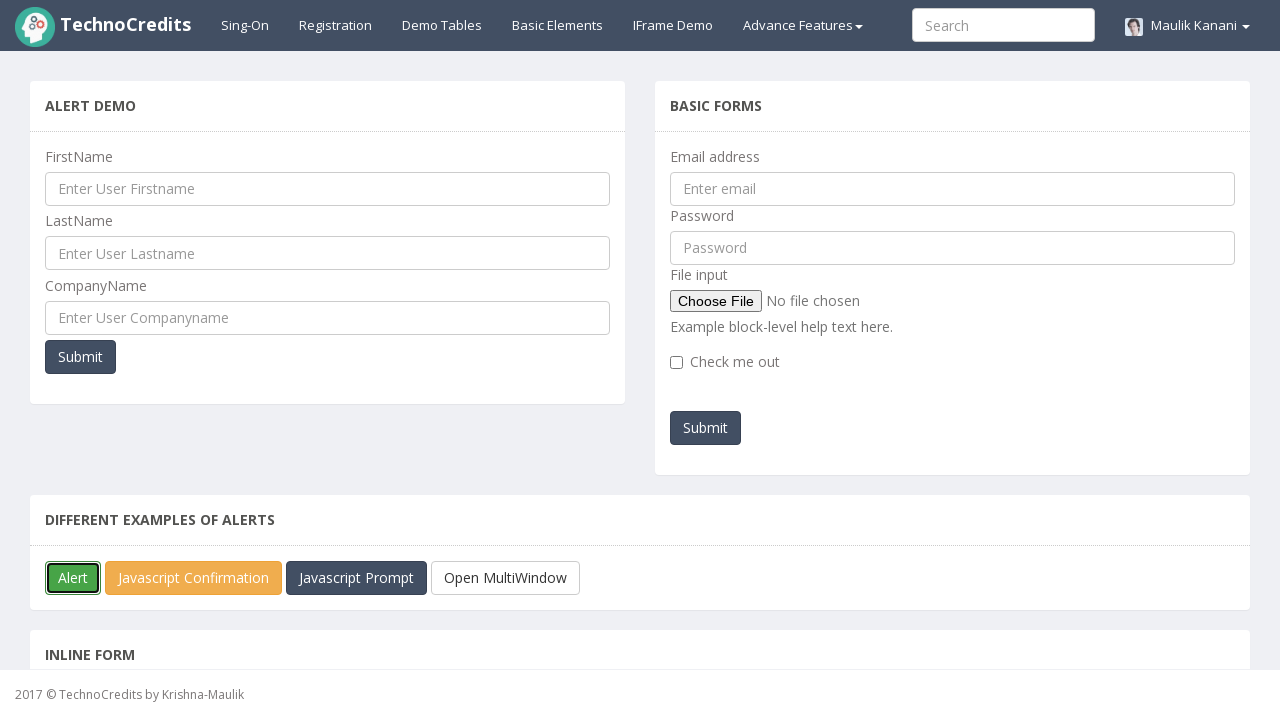

Registered dialog handler to verify alert message 'You must be TechnoCredits student!!'
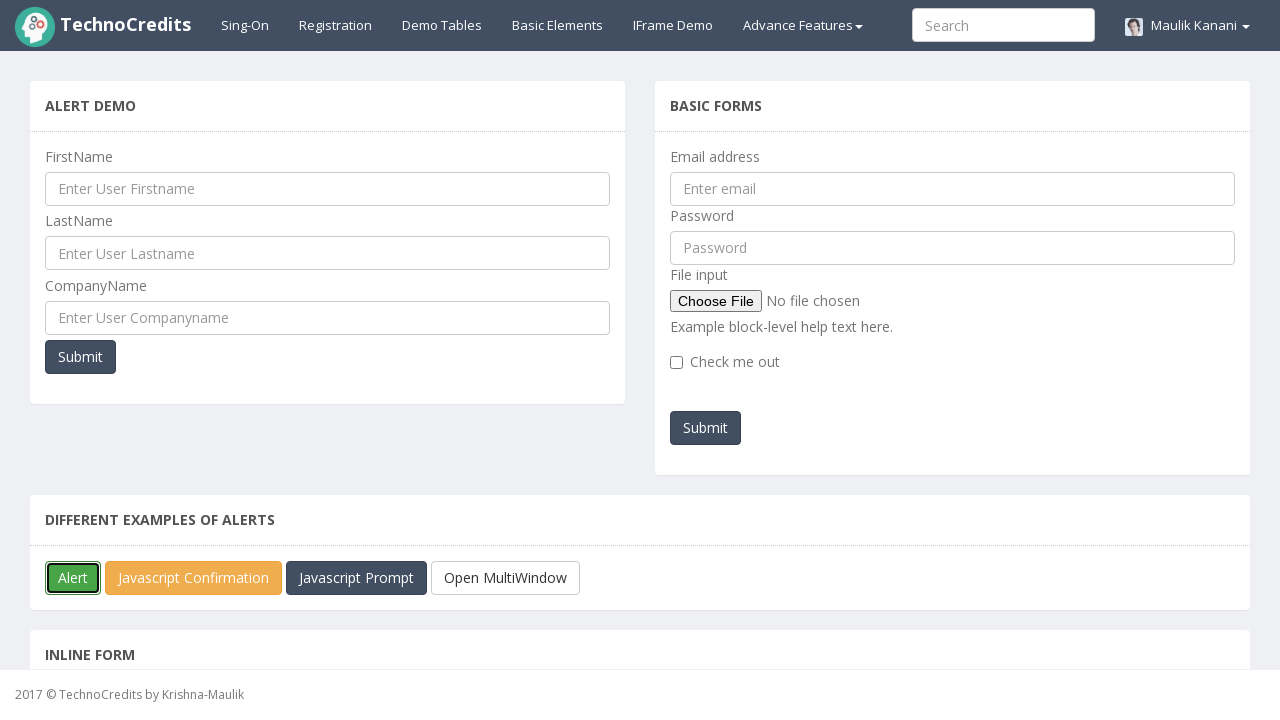

Re-clicked JavaScript alert button to trigger alert with validation handler at (73, 578) on button#javascriptAlert
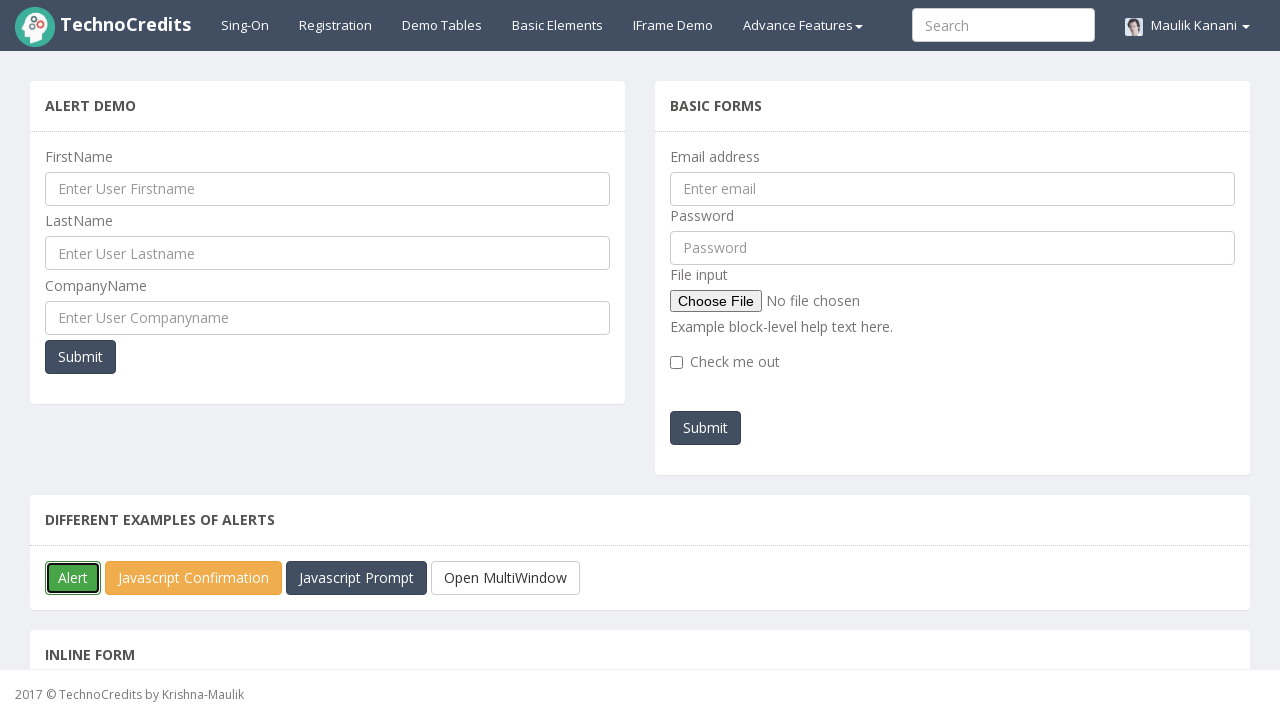

Waited before finishing test (2000ms)
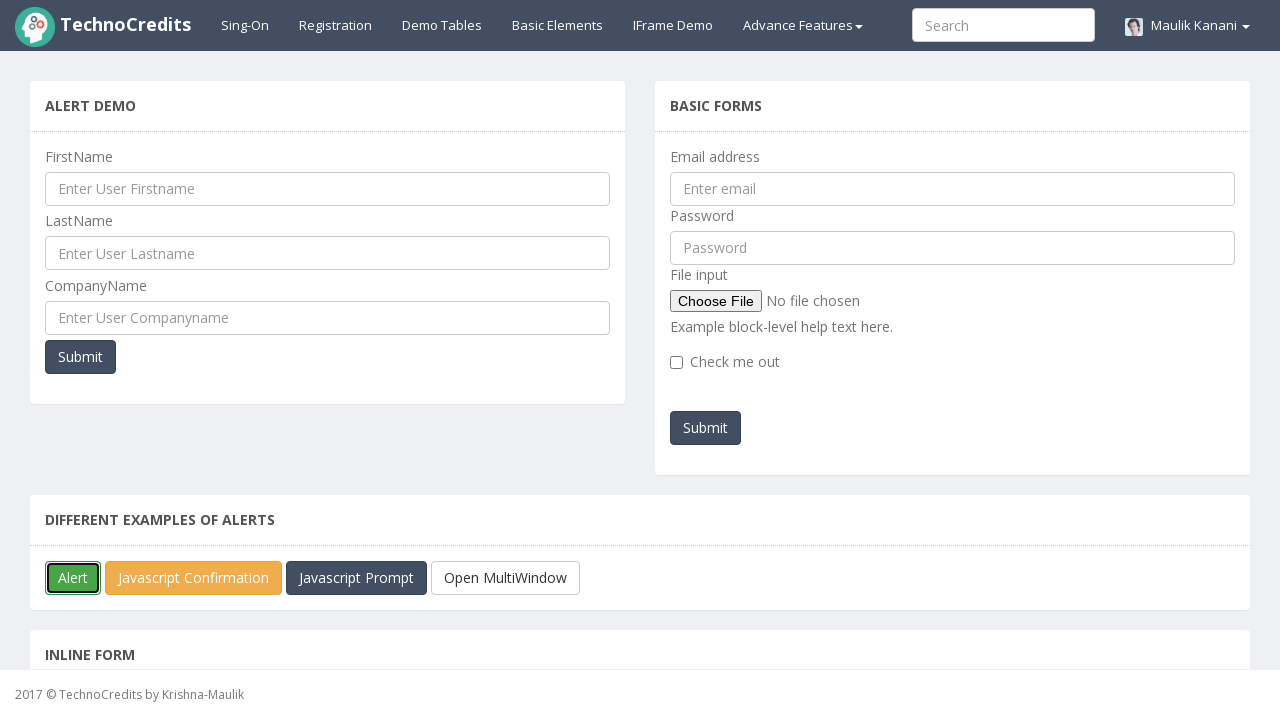

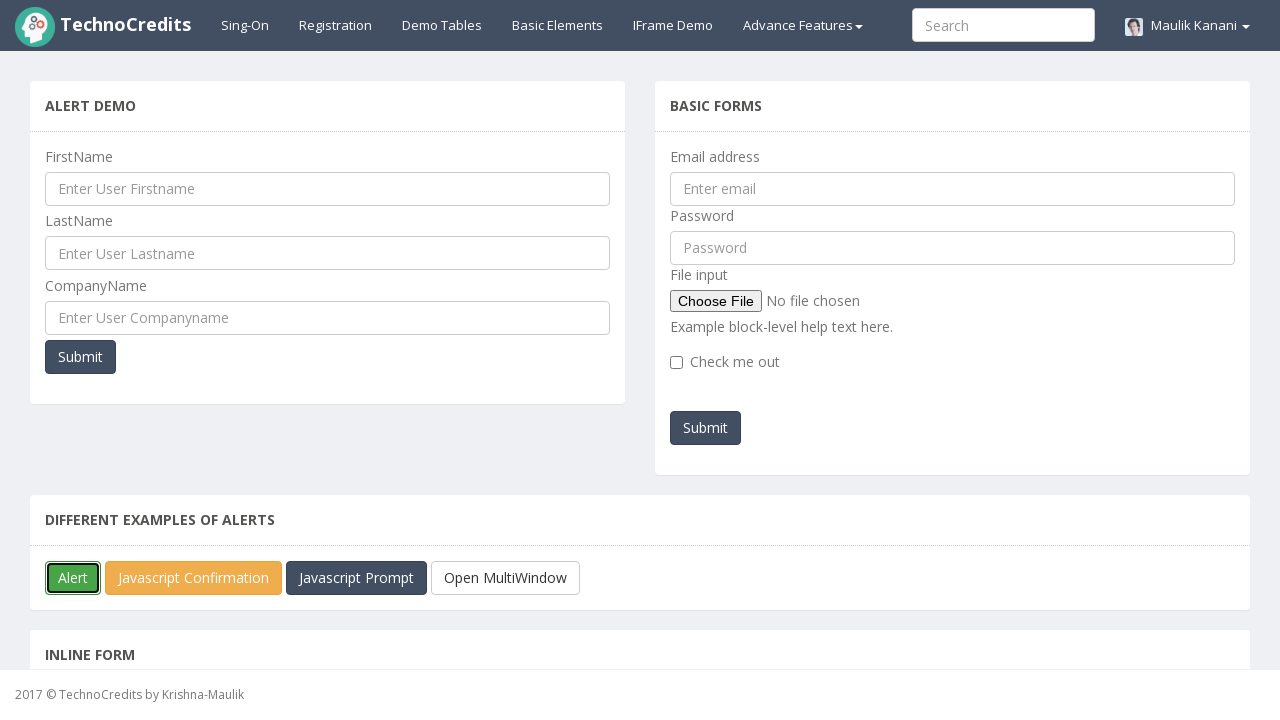